Tests file upload functionality by clicking the file input, uploading a text file, handling the confirmation dialog, and clicking submit.

Starting URL: https://commitquality.com/practice-file-upload

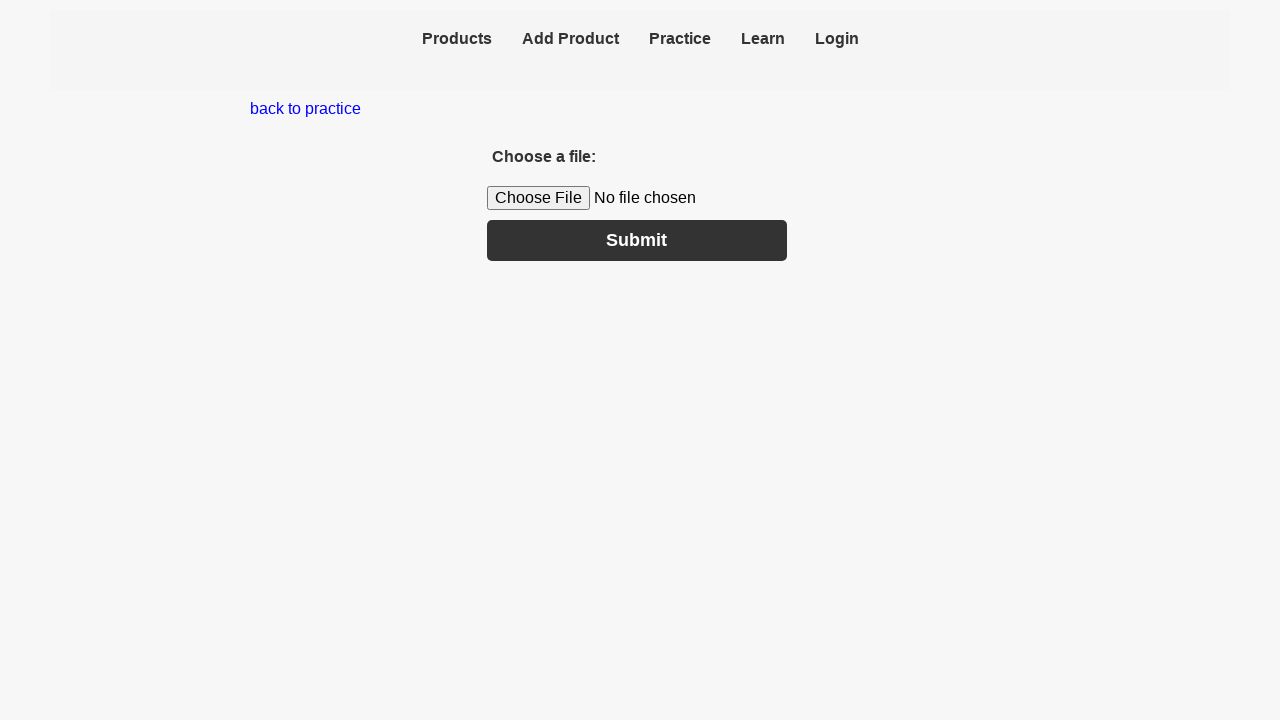

Created temporary test file with sample YAML content
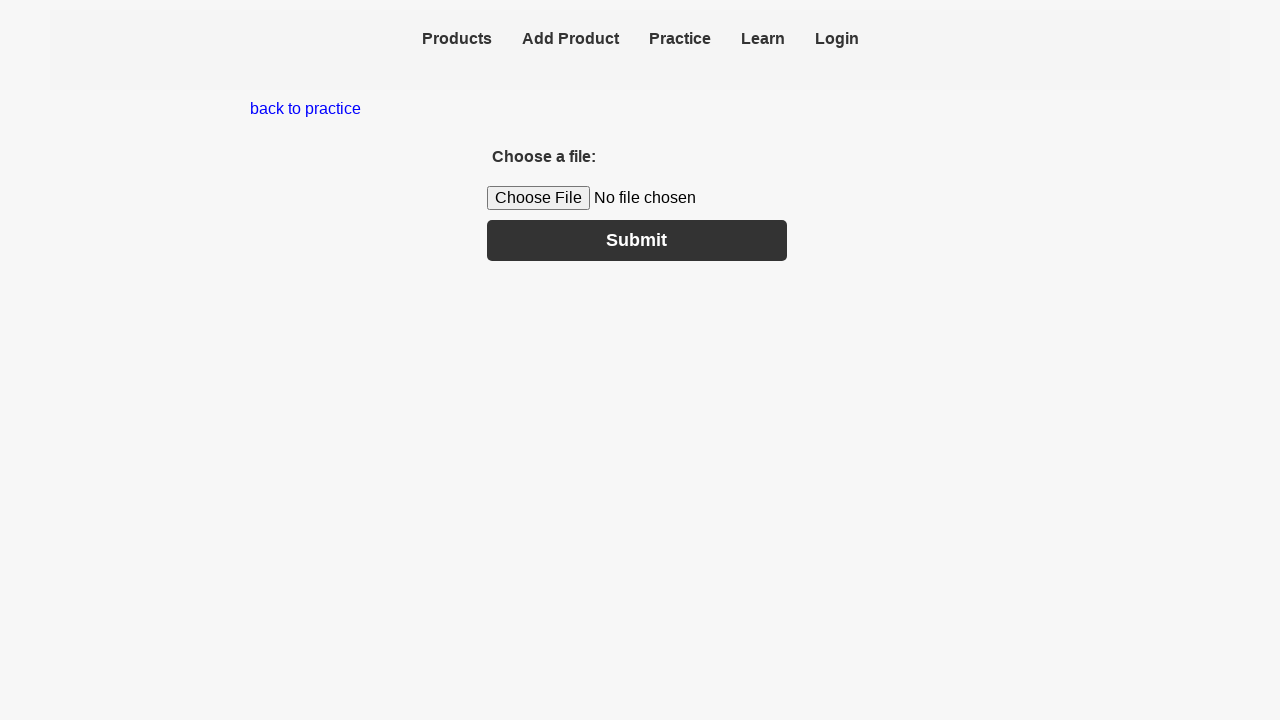

Clicked file input element at (640, 198) on internal:testid=[data-testid="file-input"s]
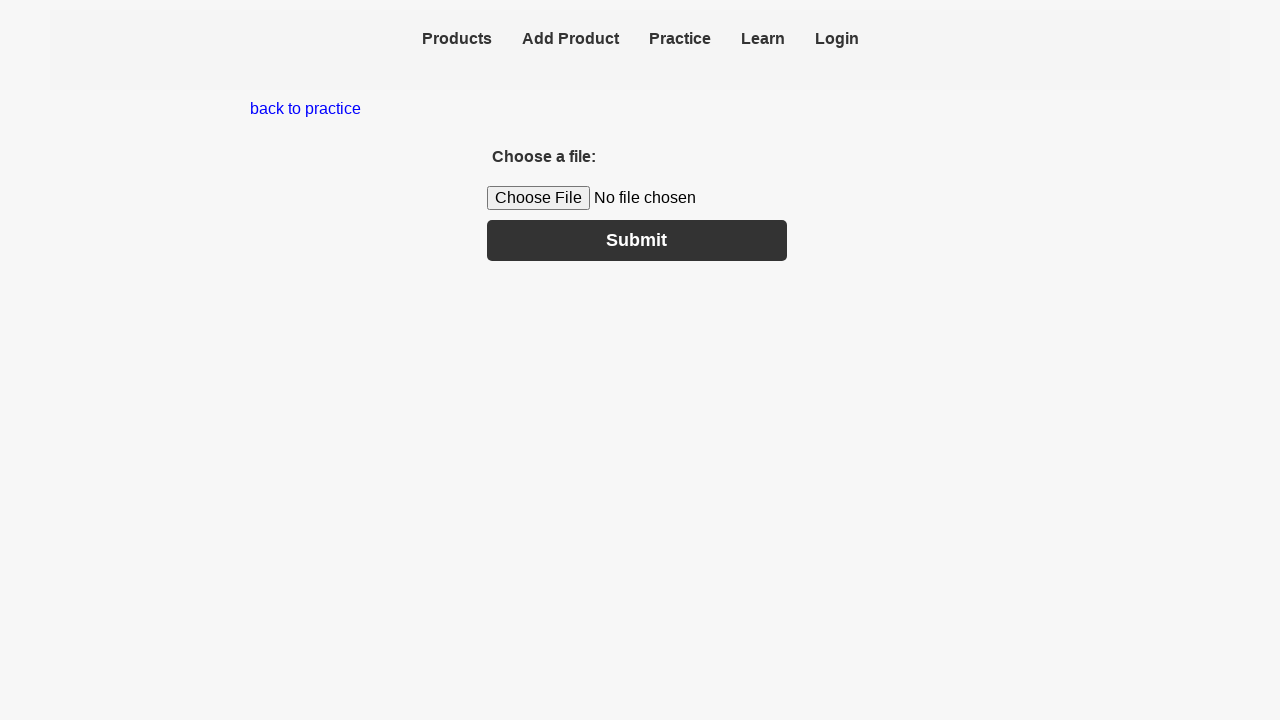

Set test file for upload
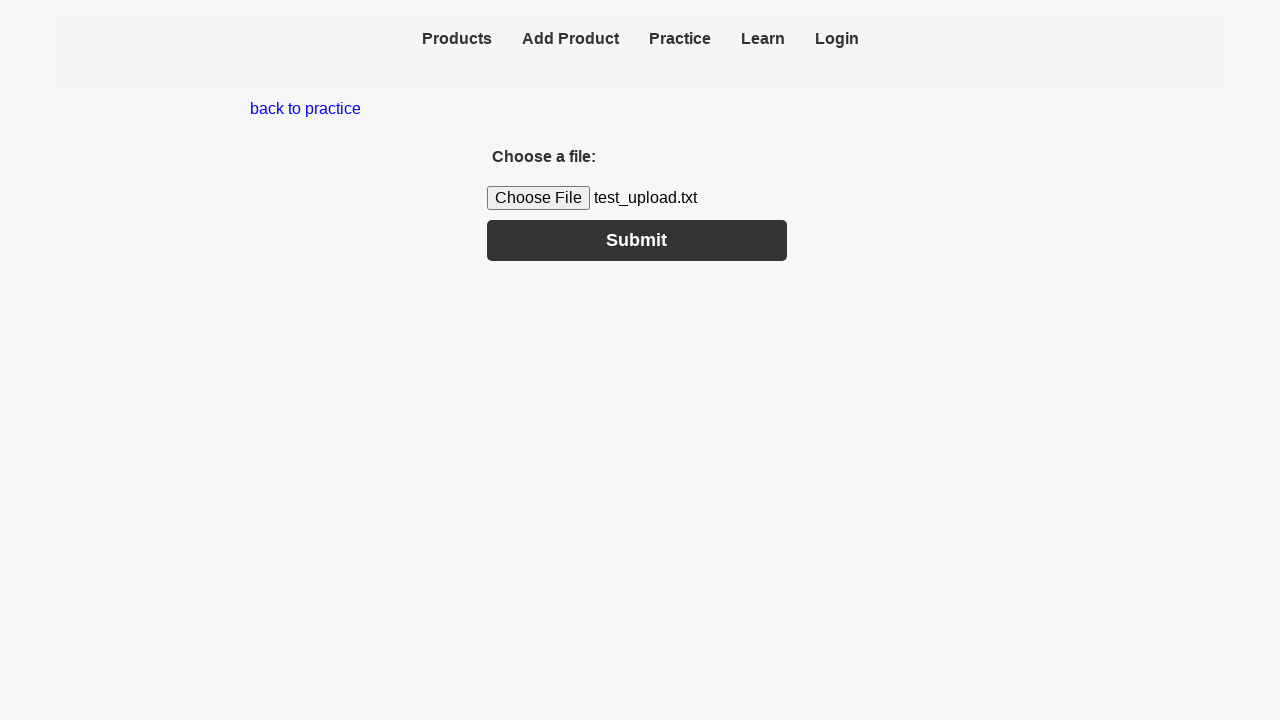

Set up dialog handler to accept confirmation
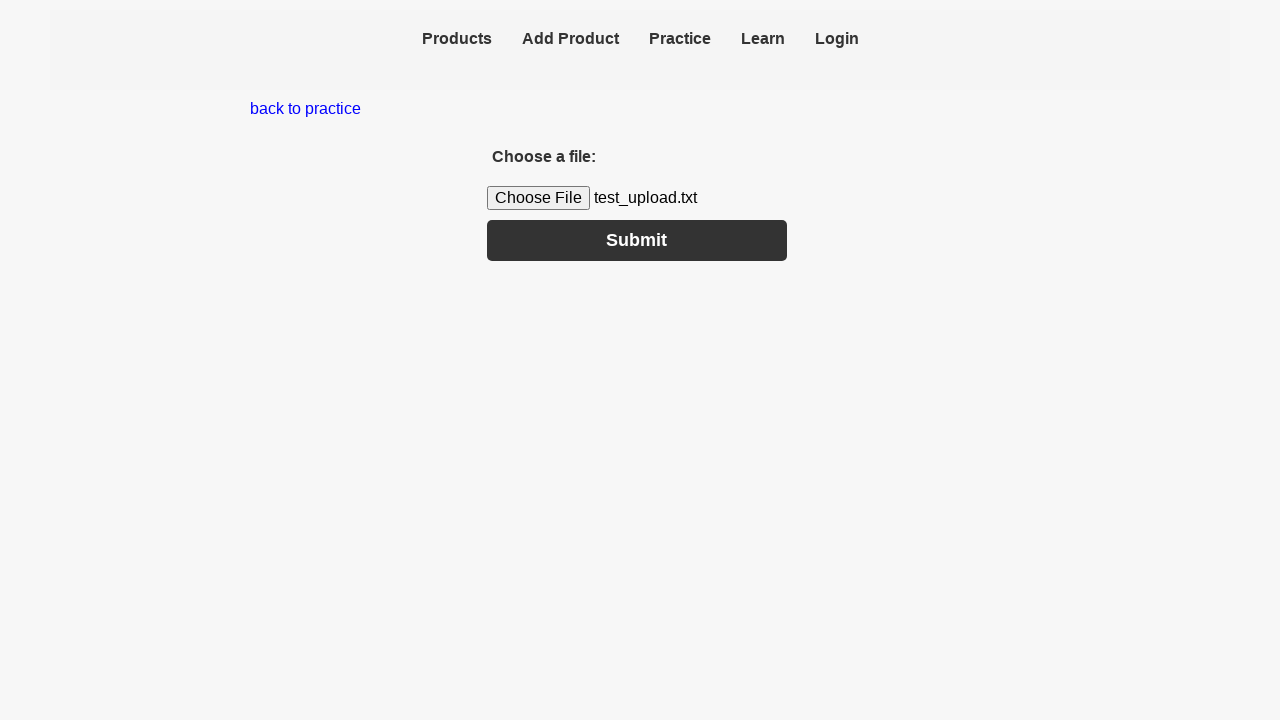

Clicked Submit button at (637, 240) on internal:text="Submit"i
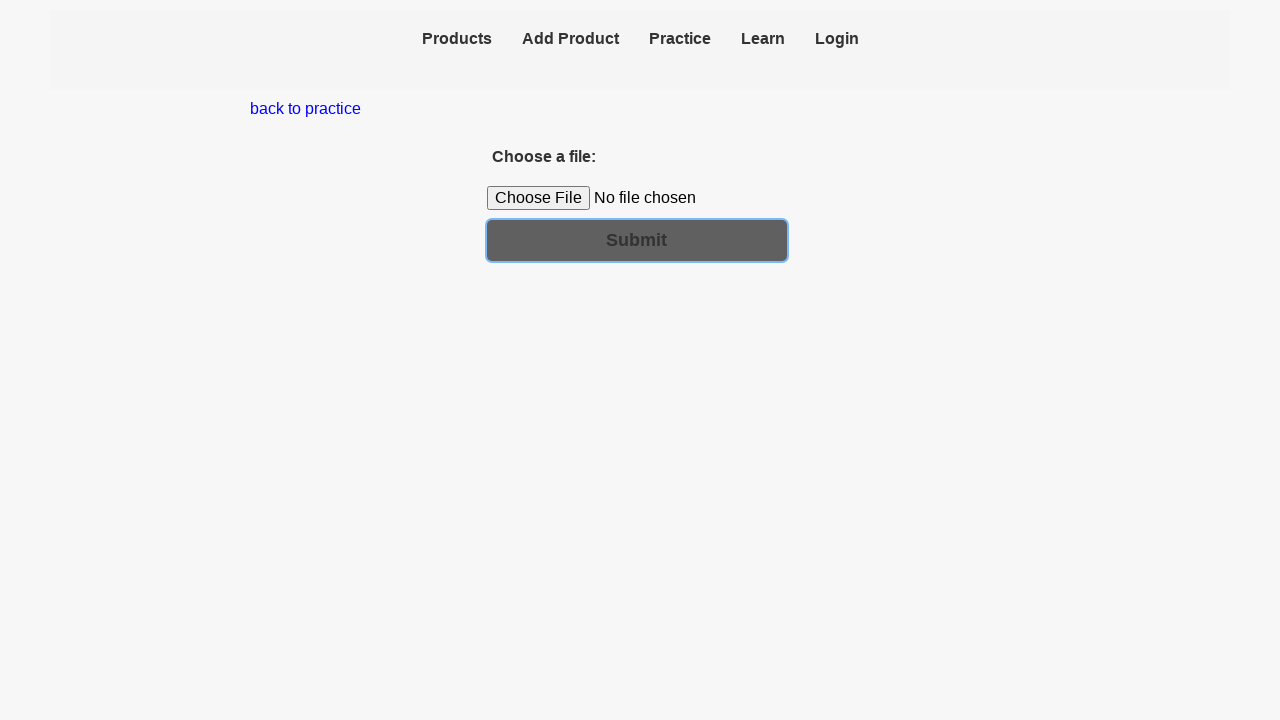

Waited 1 second for upload response
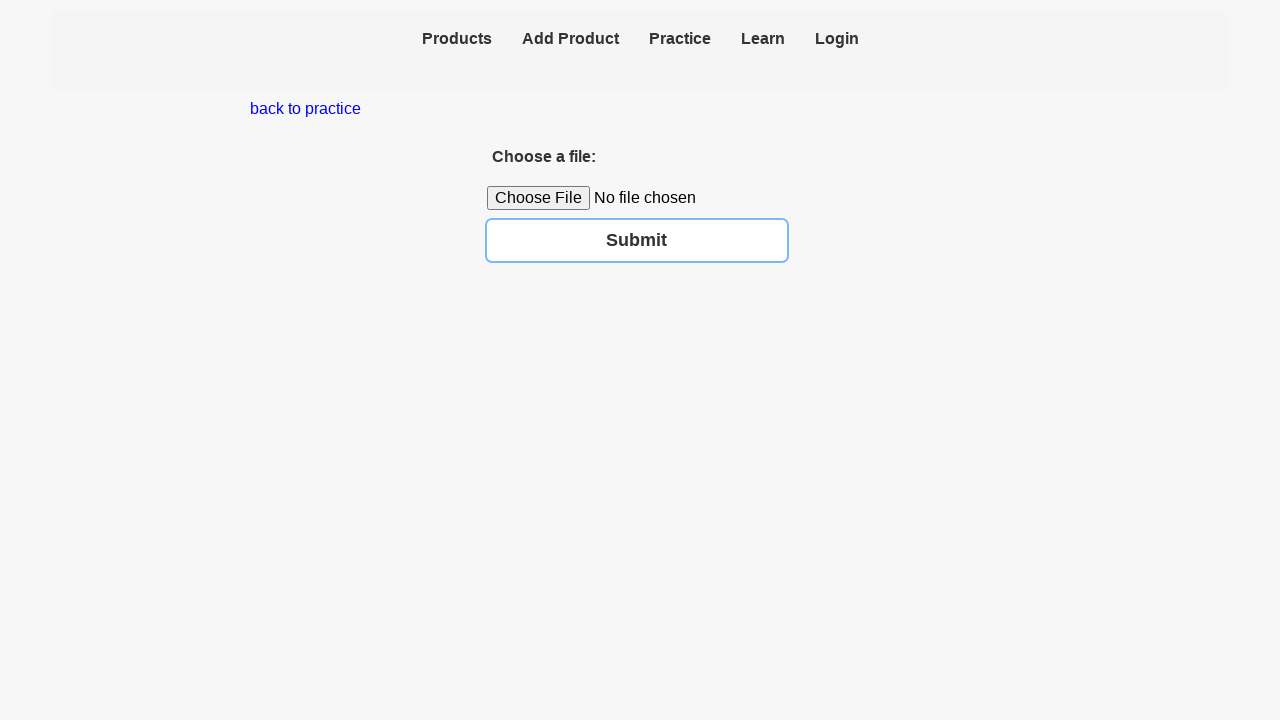

Removed temporary test file
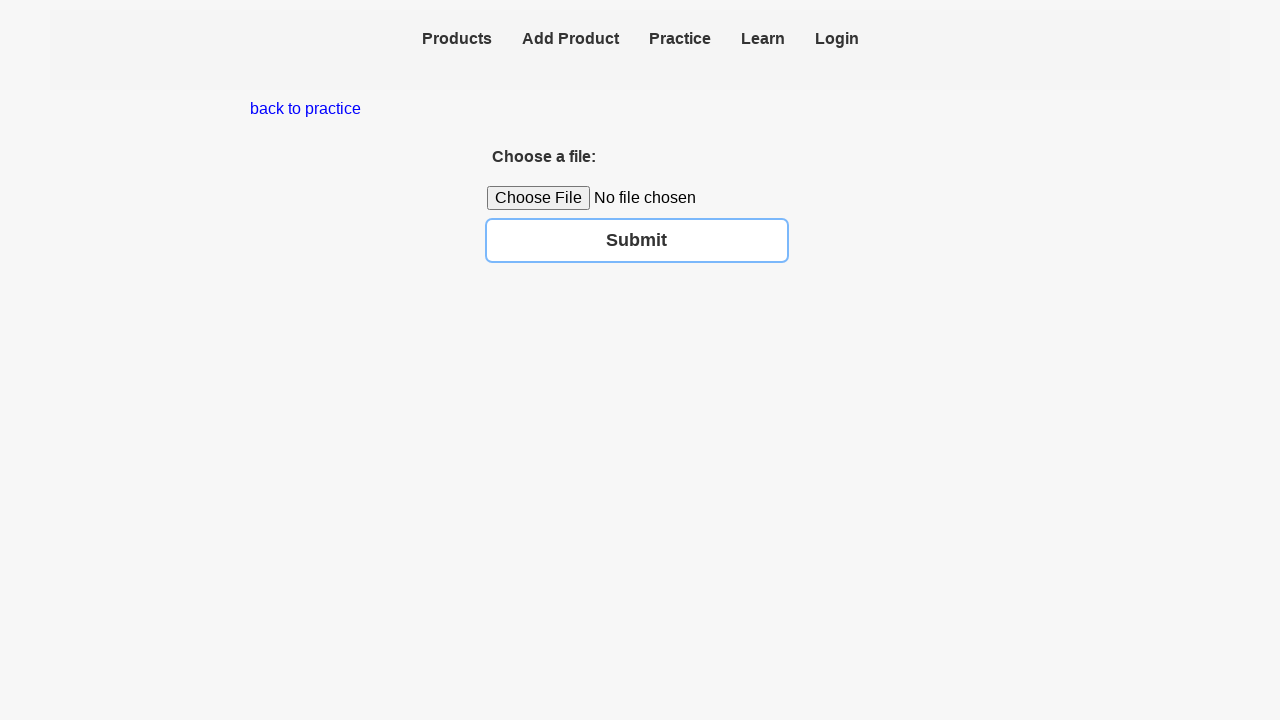

Removed temporary directory
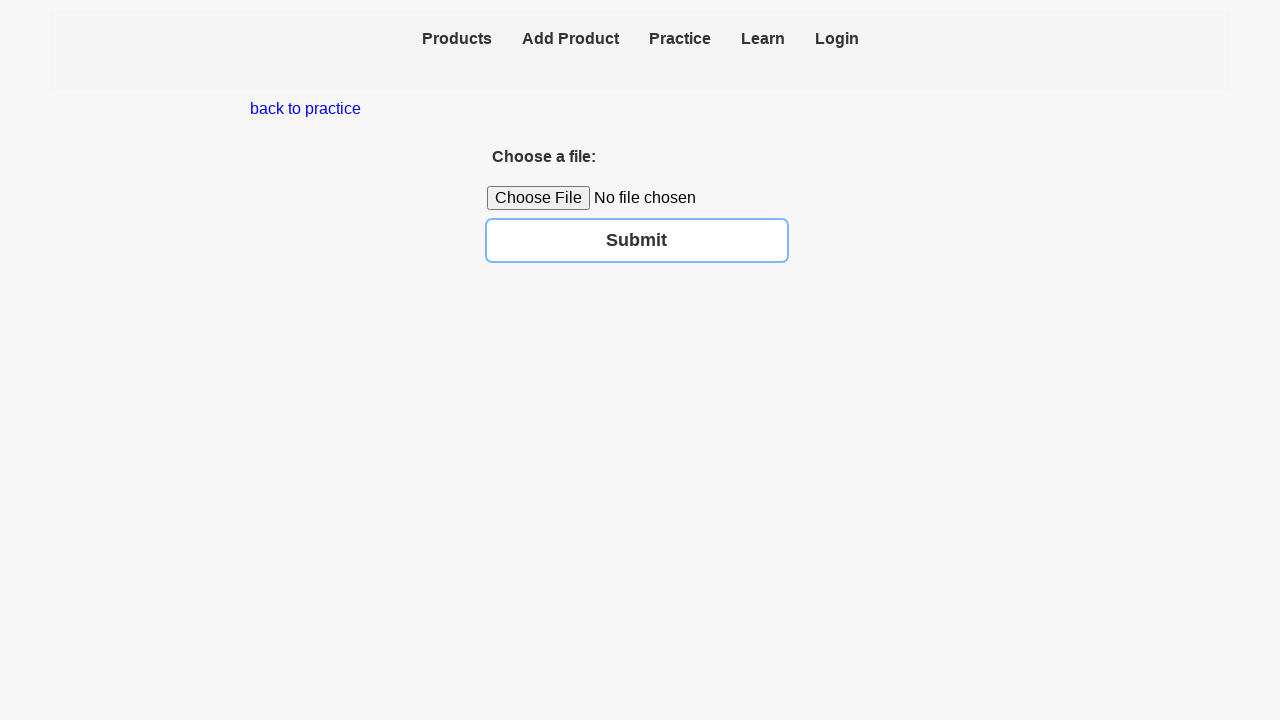

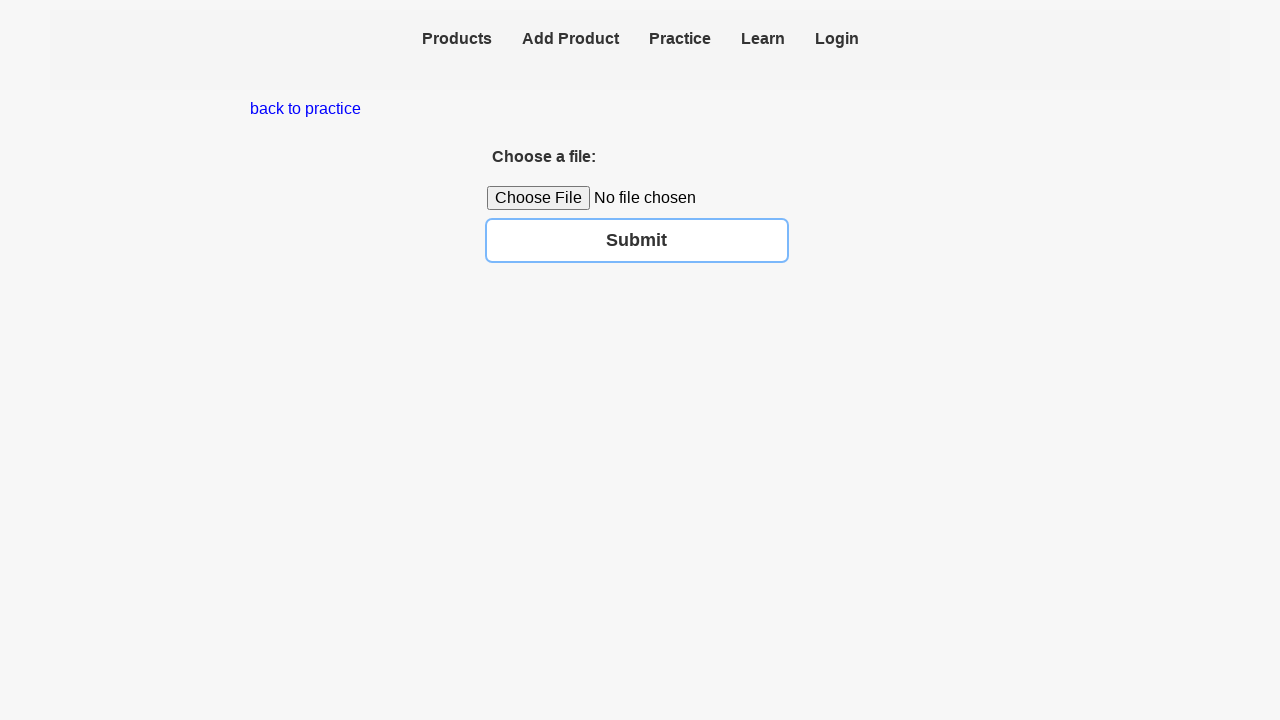